Navigates to Rakuten corporate portal, scrolls to the purpose/contribution section containing Rakuten text, and verifies the content is displayed.

Starting URL: https://global.rakuten.com/corp/

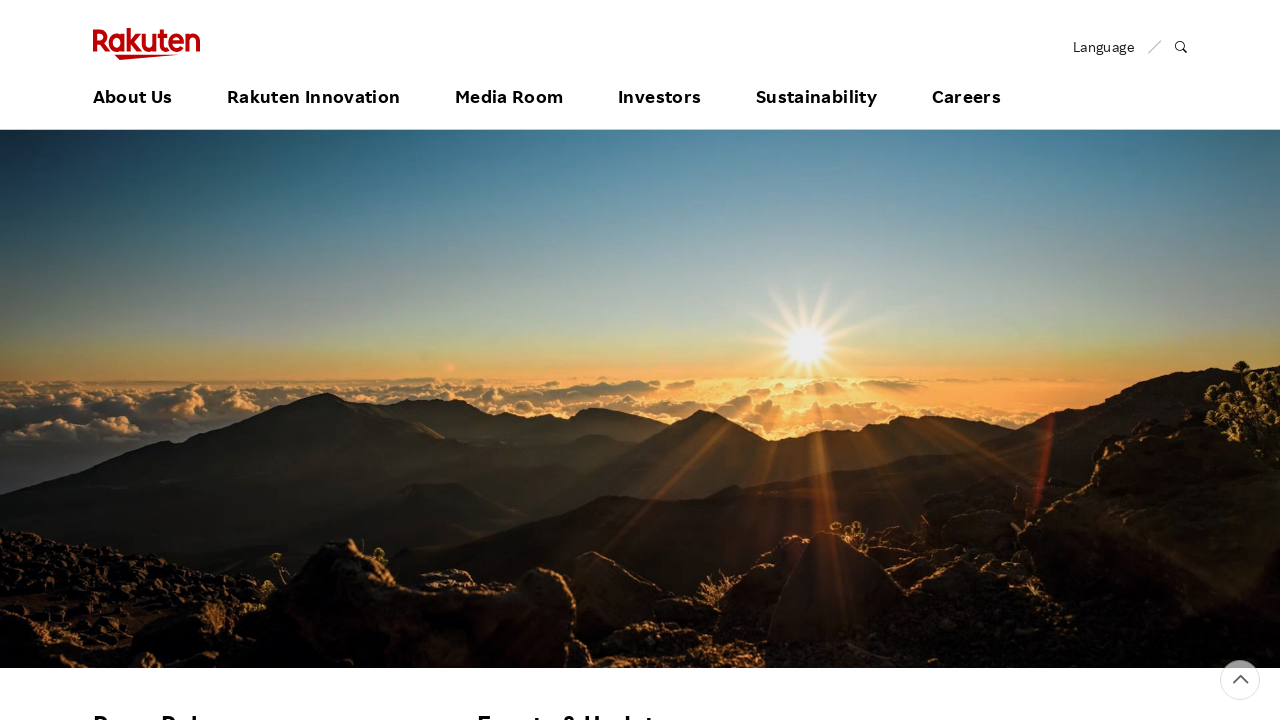

Located purpose section element containing 'Rakuten' text
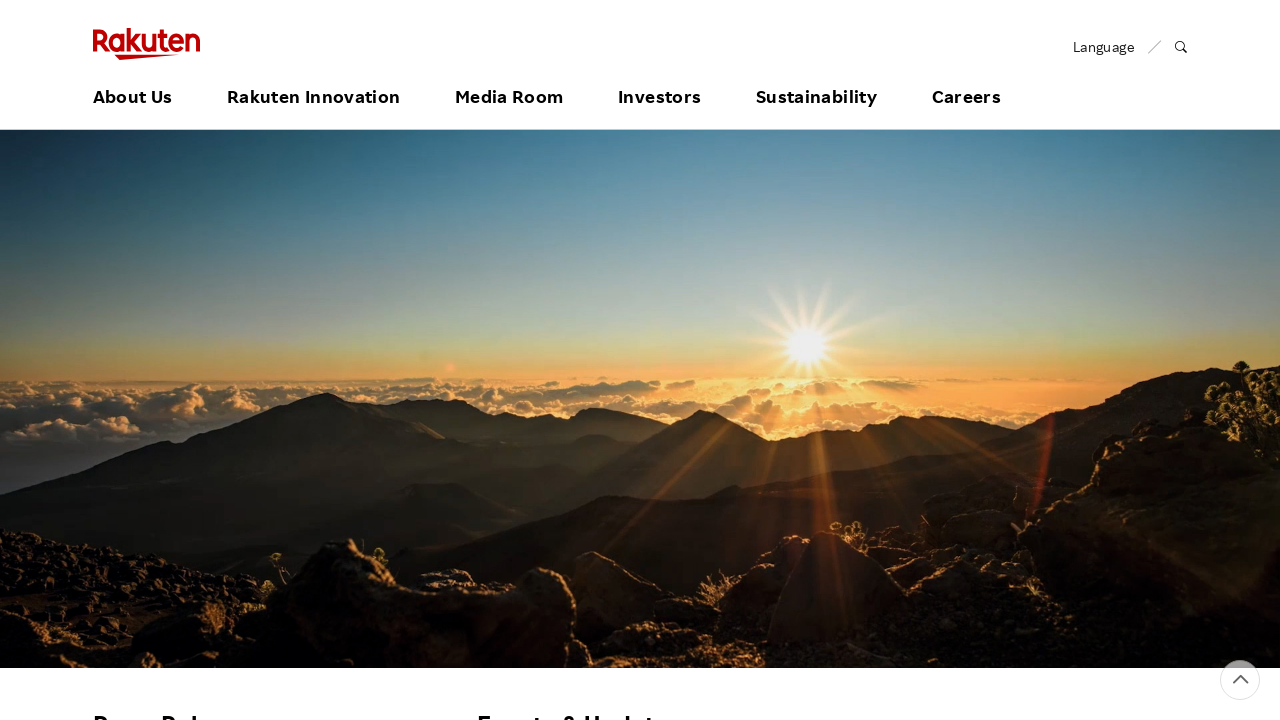

Scrolled purpose element into view
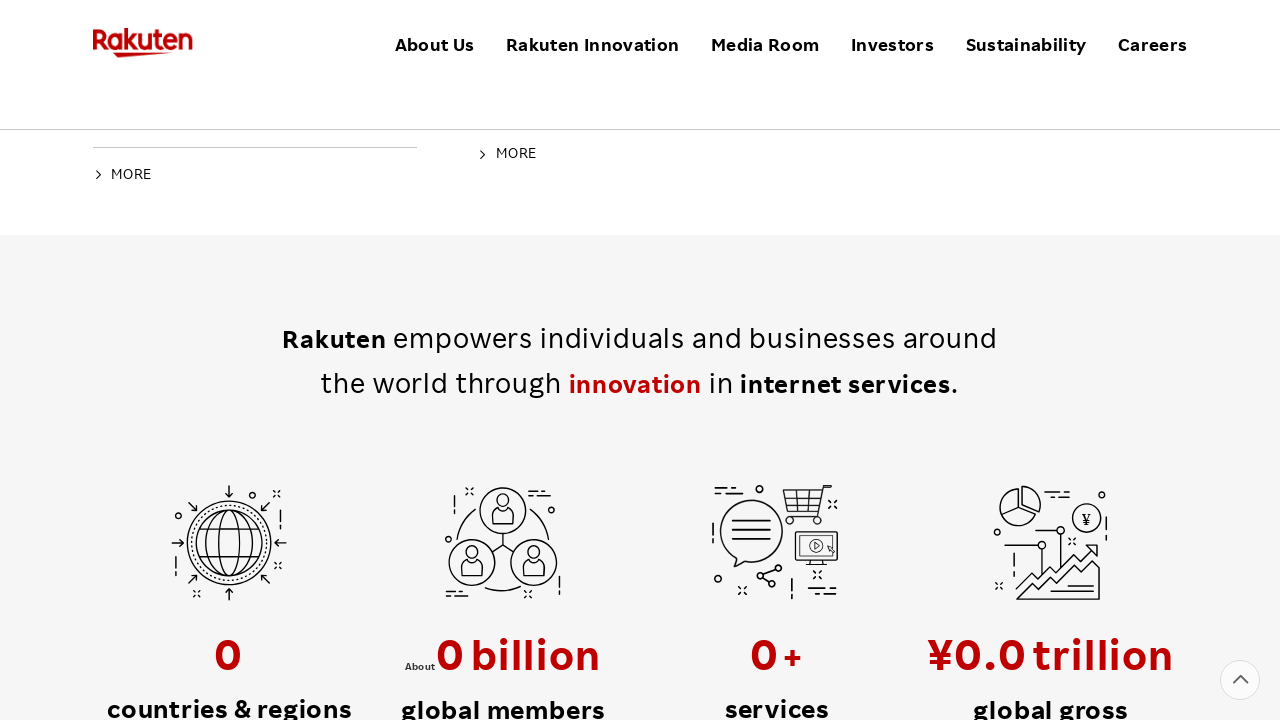

Waited 2 seconds for scroll animation to complete
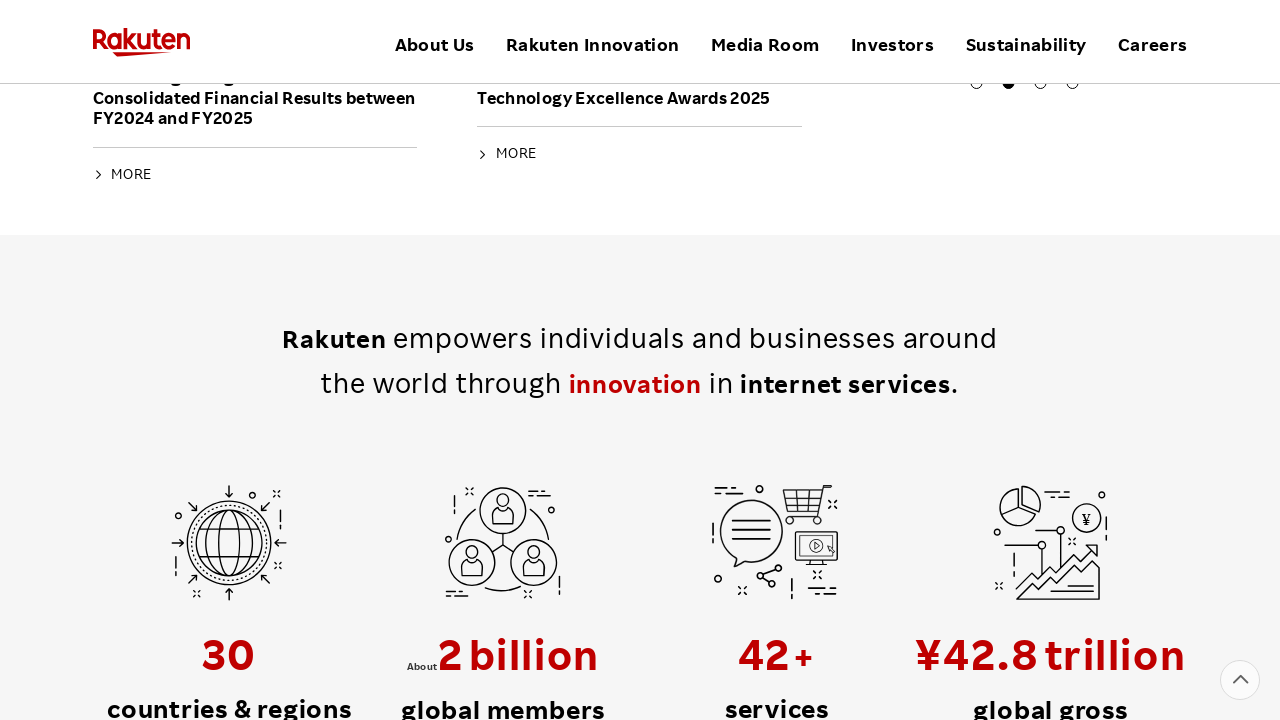

Scrolled up 200 pixels to ensure full element visibility
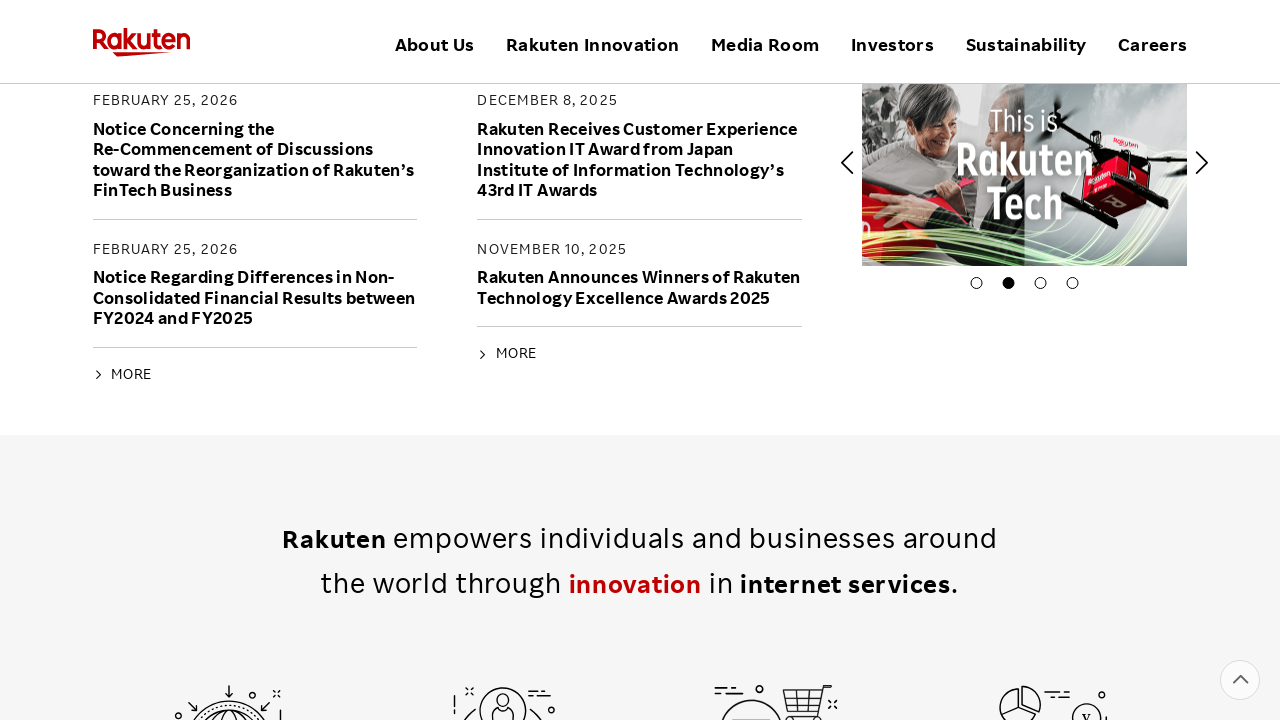

Waited 1 second for visual adjustment
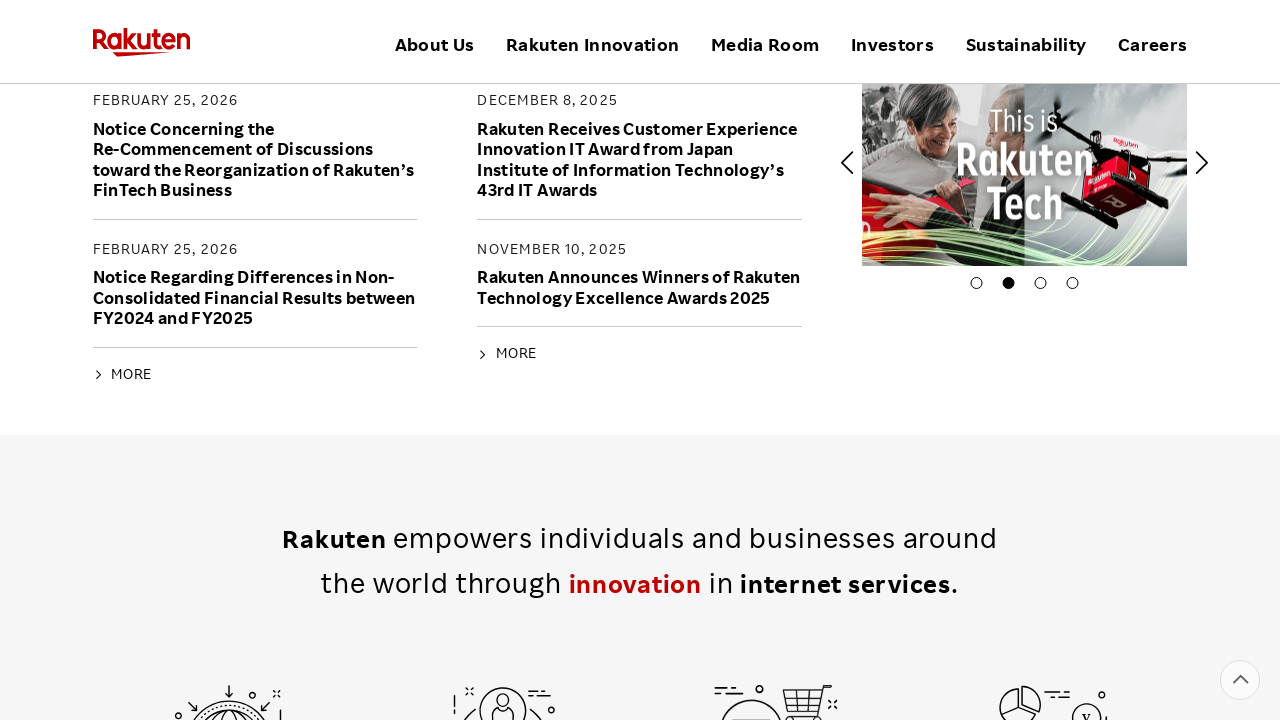

Verified purpose section element is visible
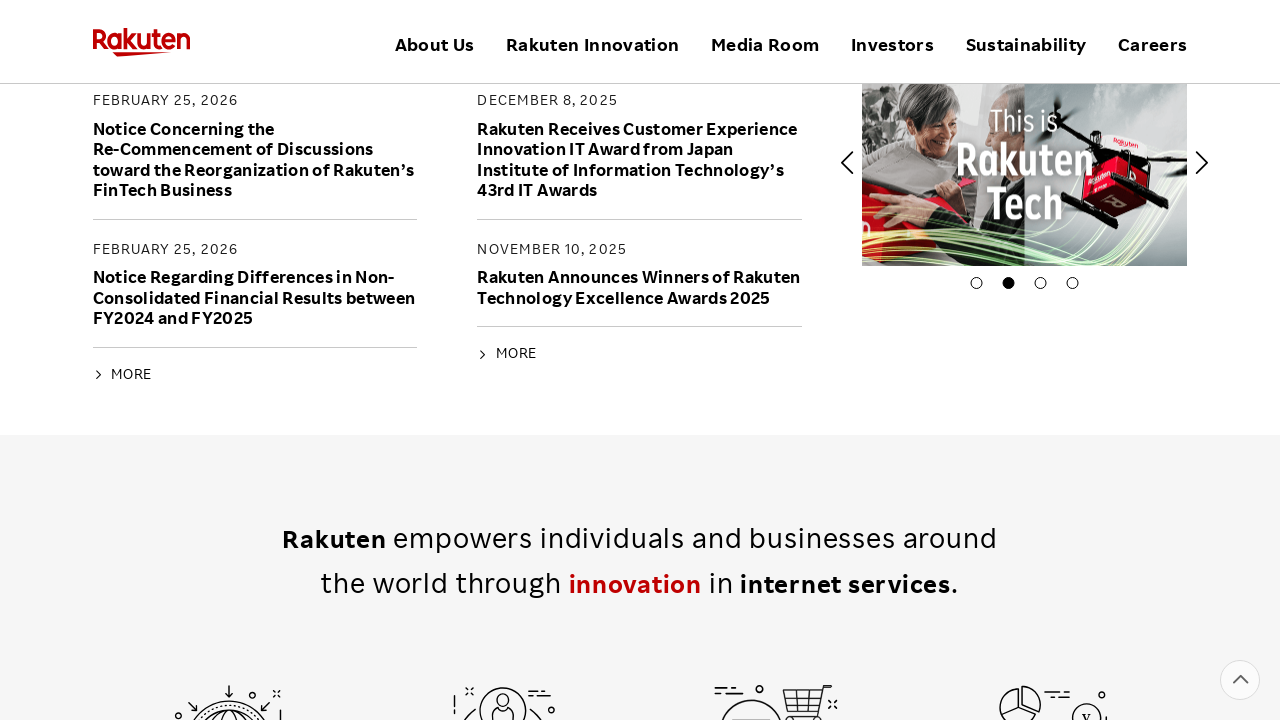

Retrieved text content from purpose section
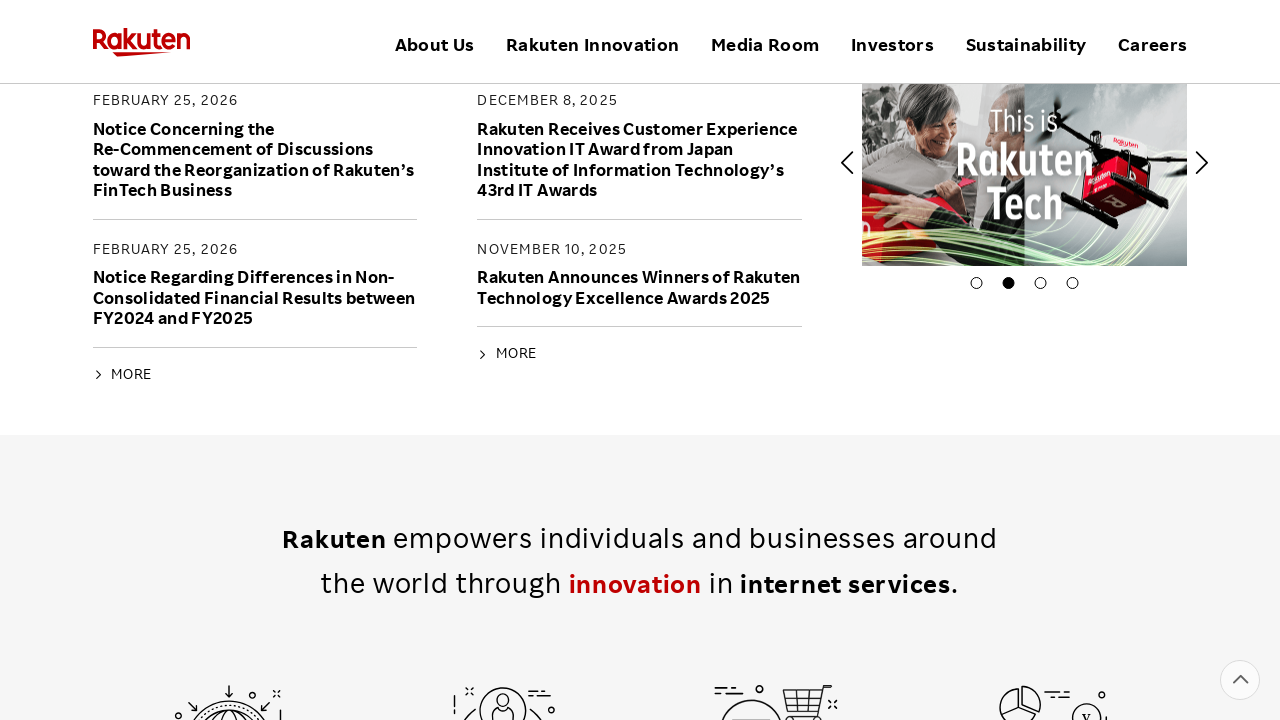

Verified purpose section contains non-empty text content
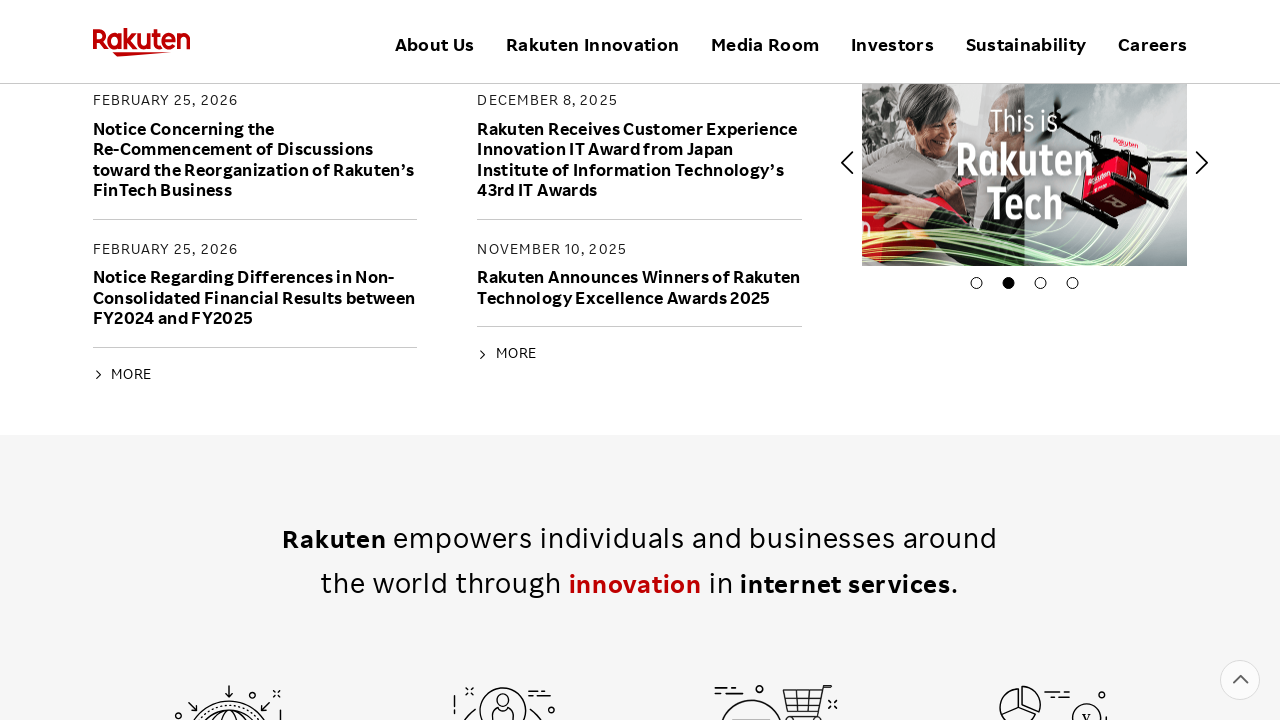

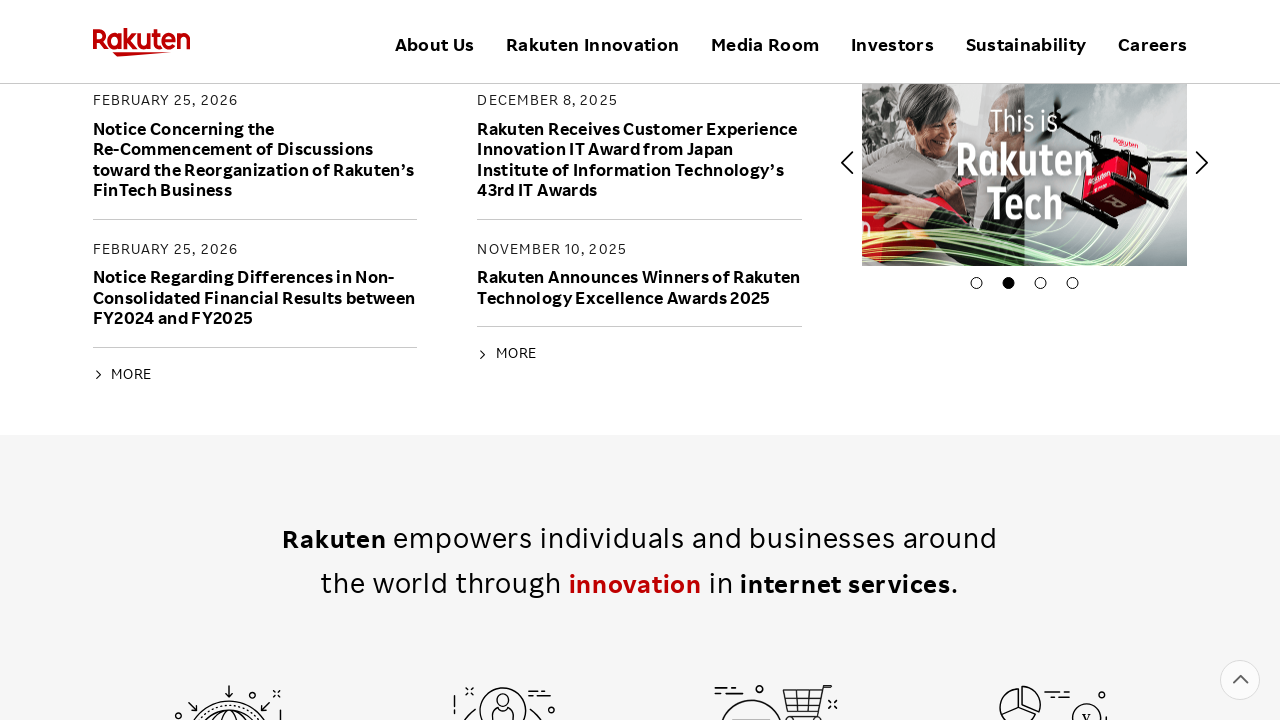